Tests JavaScript execution on W3Schools TryIt page by switching to an iframe, executing a JavaScript function, and highlighting a submit button with a red border

Starting URL: https://www.w3schools.com/jsref/tryit.asp?filename=tryjsref_submit_get

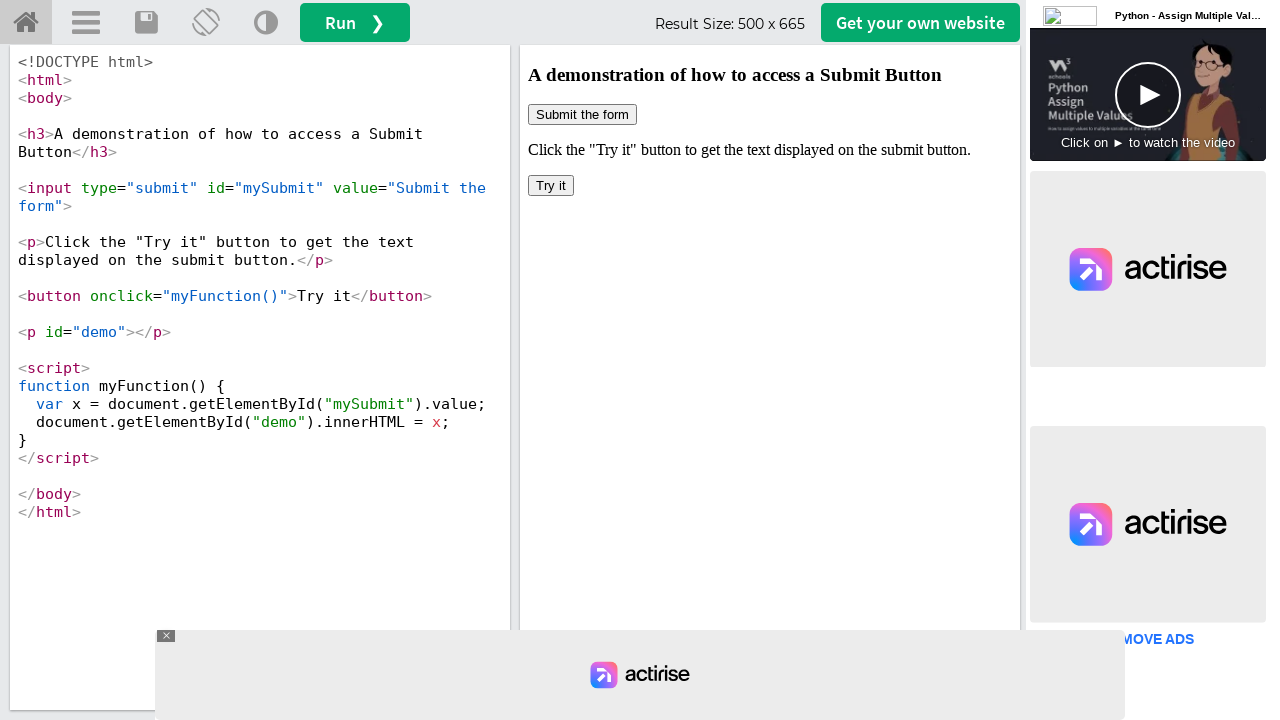

Located iframe with ID 'iframeResult'
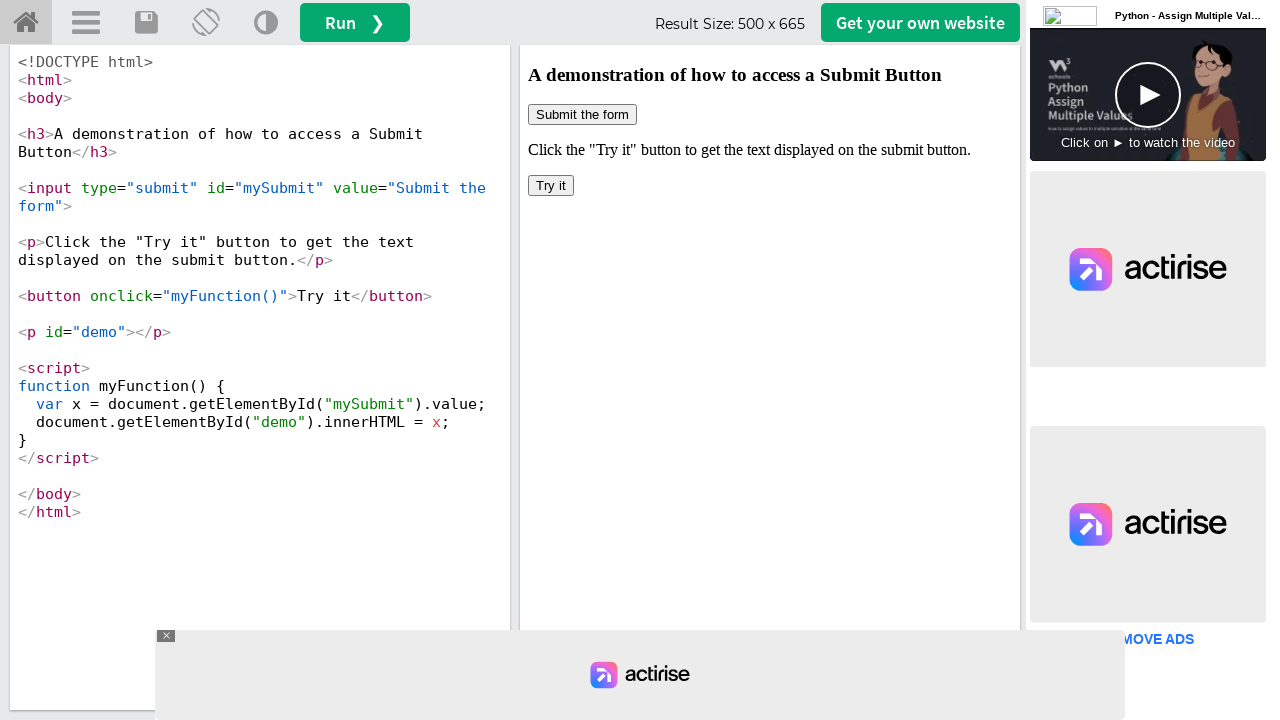

Executed myFunction() JavaScript in iframe context
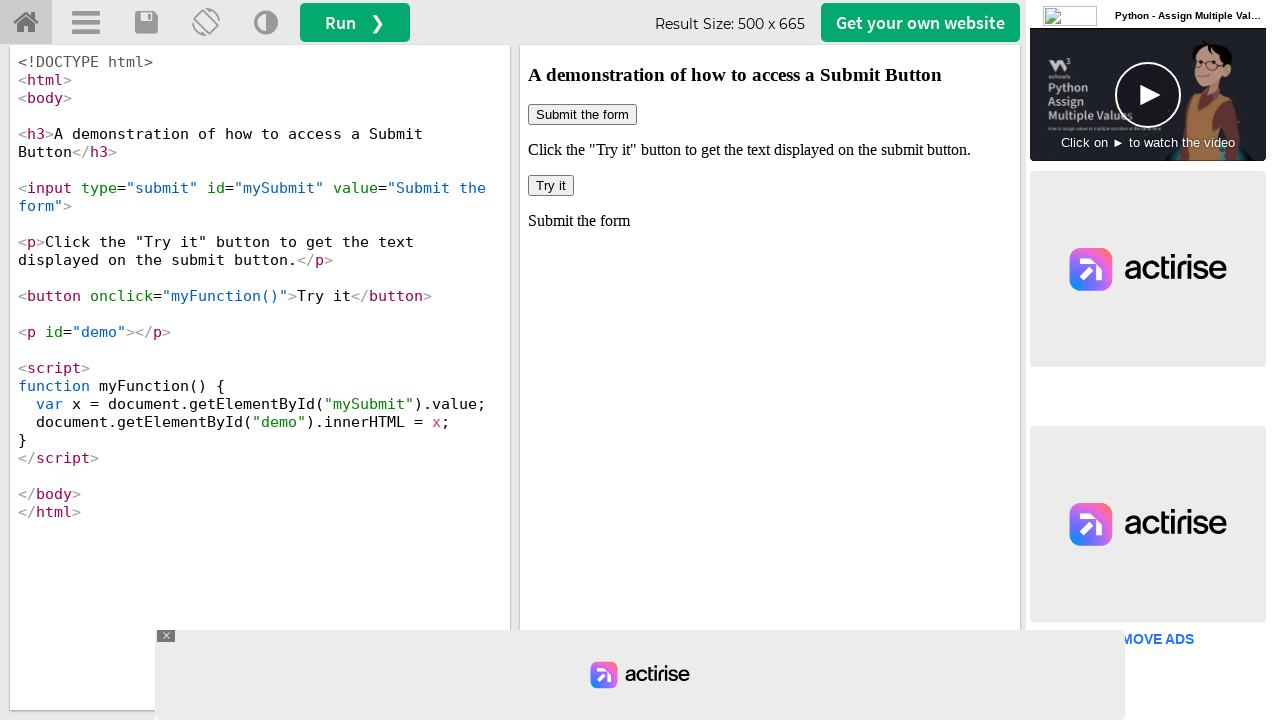

Applied red border style (3px solid red) to submit button
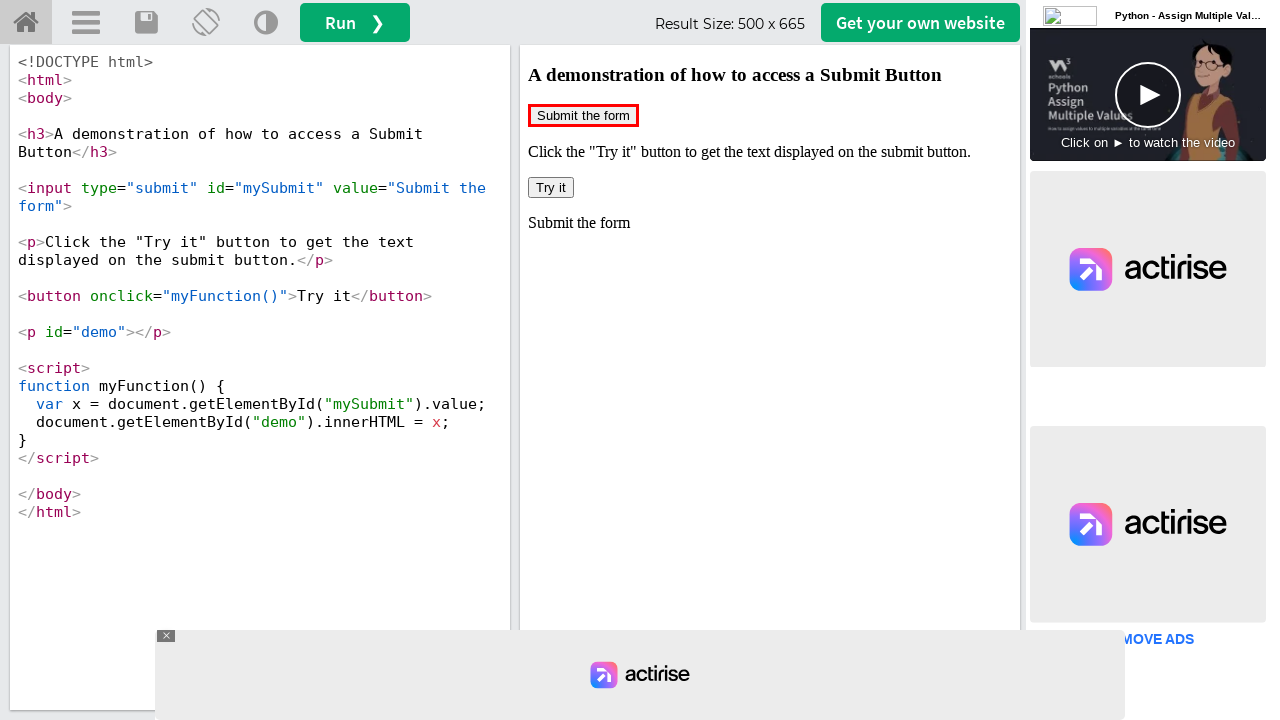

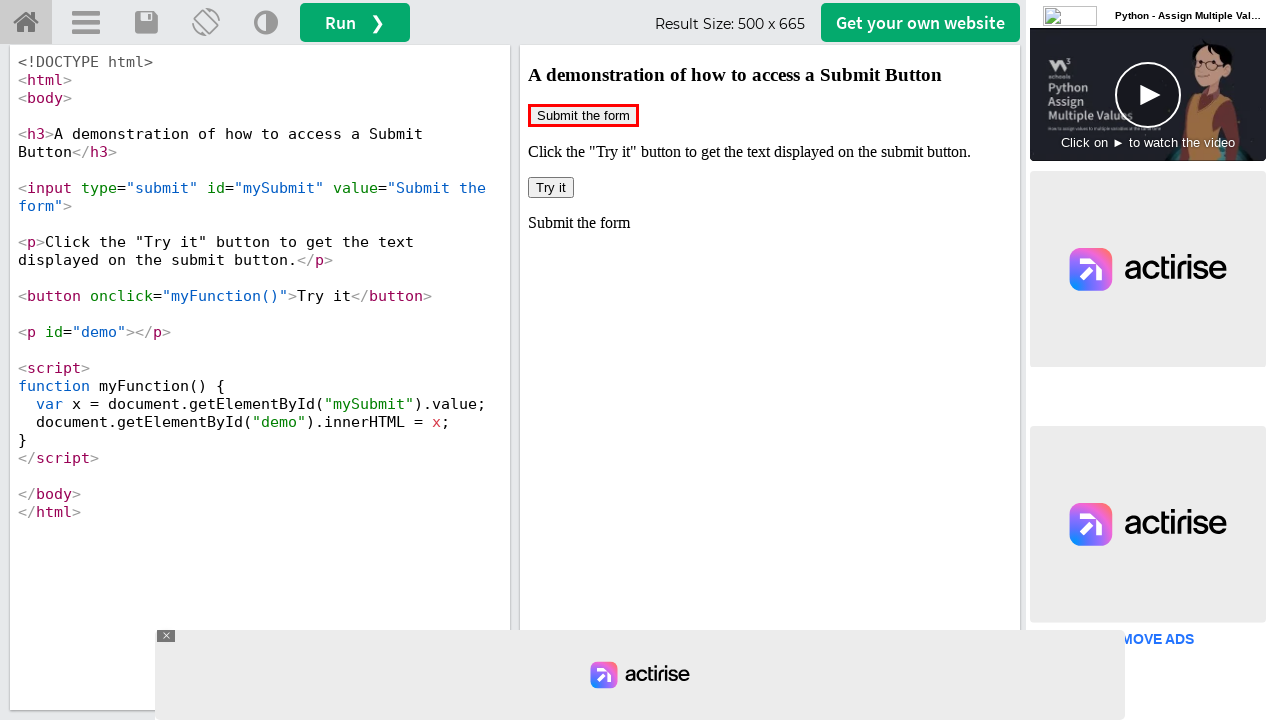